Tests a practice form by filling out various input fields including name, email, phone, textarea, radio buttons, checkboxes, dropdowns, and date picker

Starting URL: https://testautomationpractice.blogspot.com/

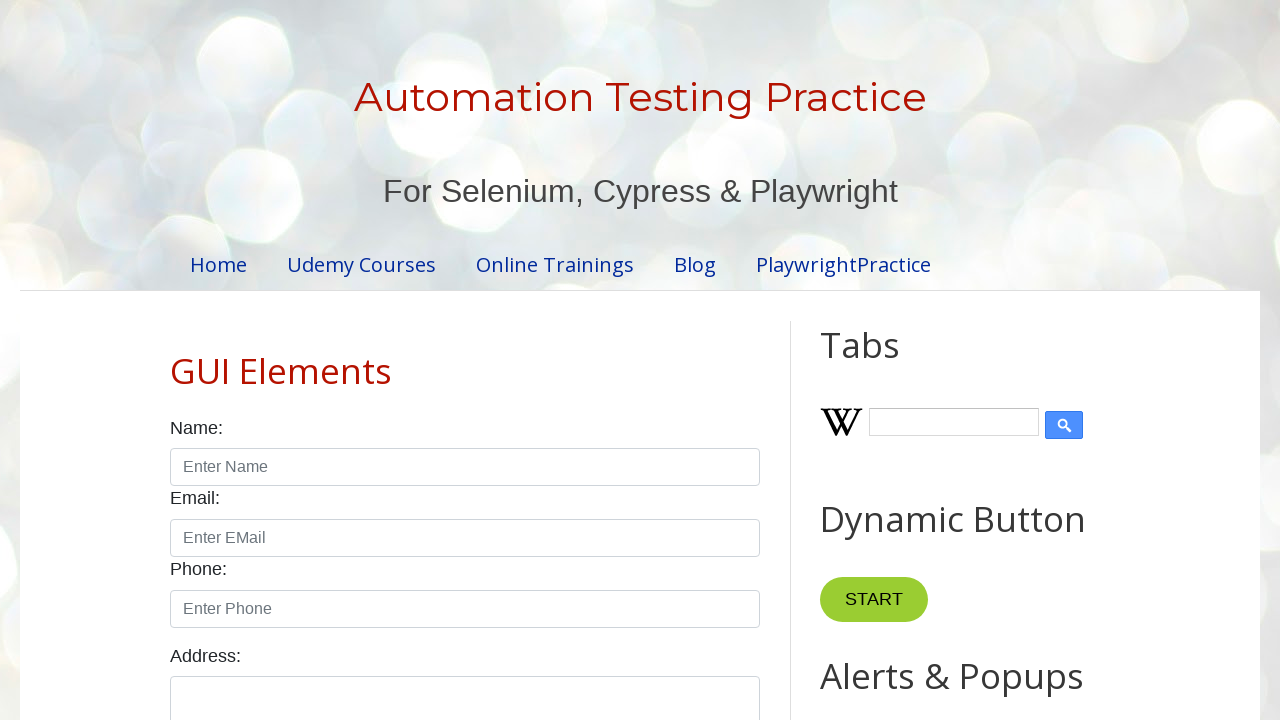

Filled name field with 'John Anderson' on #name
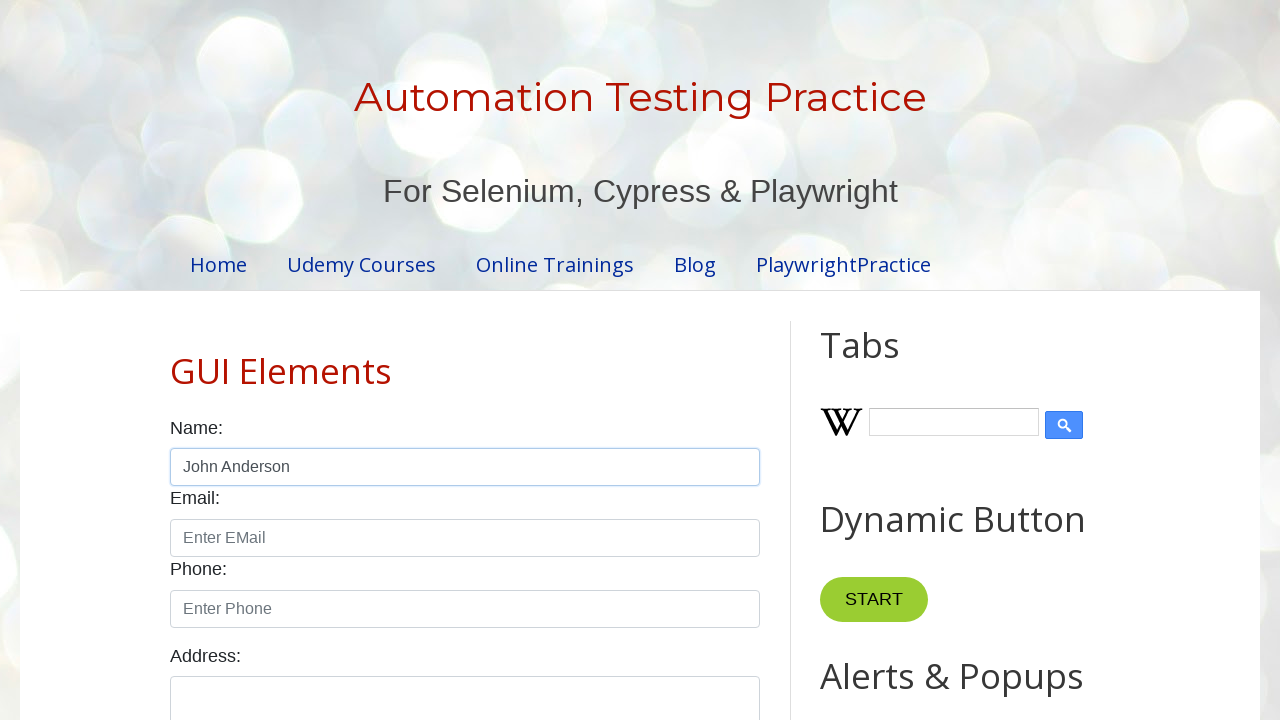

Filled email field with 'janderson@example.com' on #email
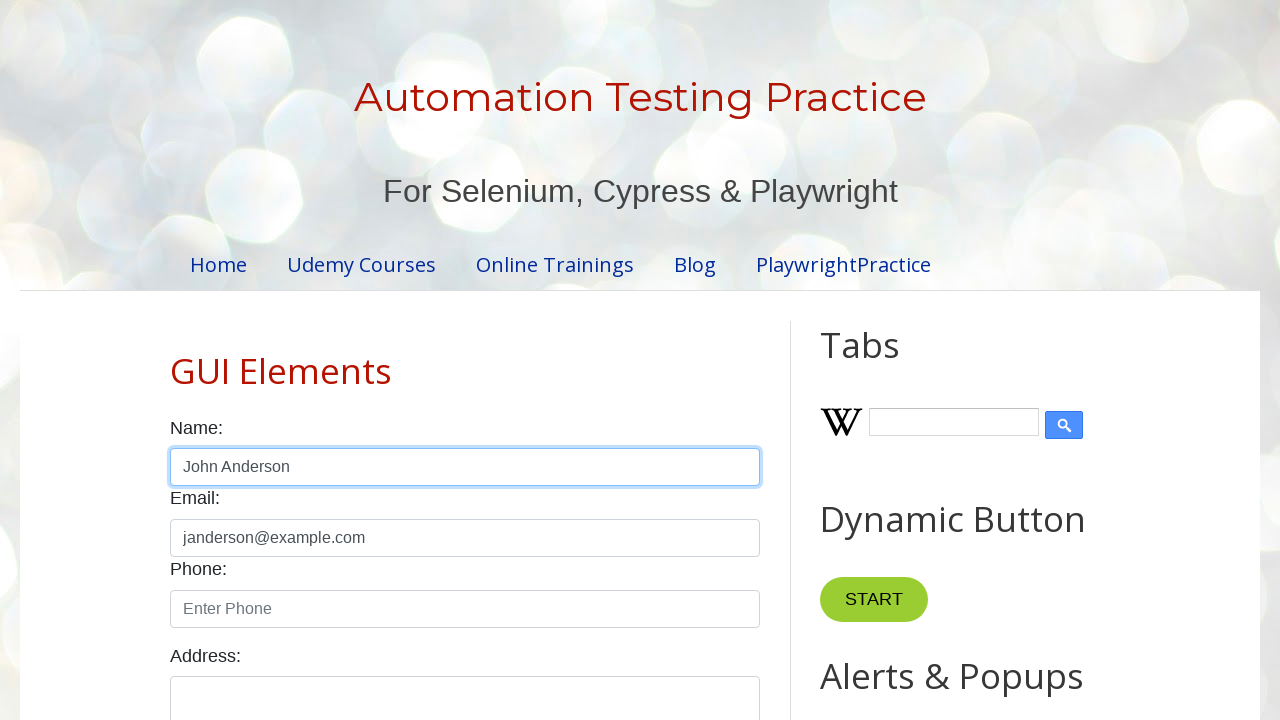

Filled phone field with '5551234567' on #phone
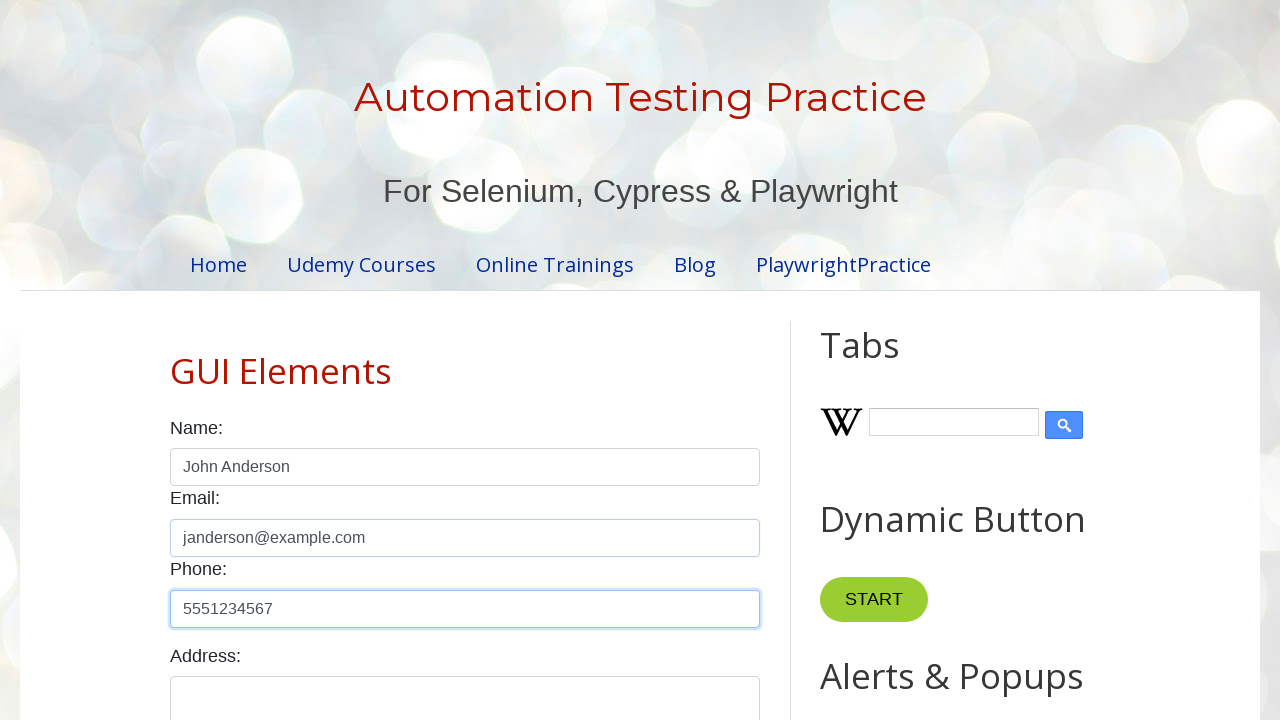

Filled textarea with test message on #textarea
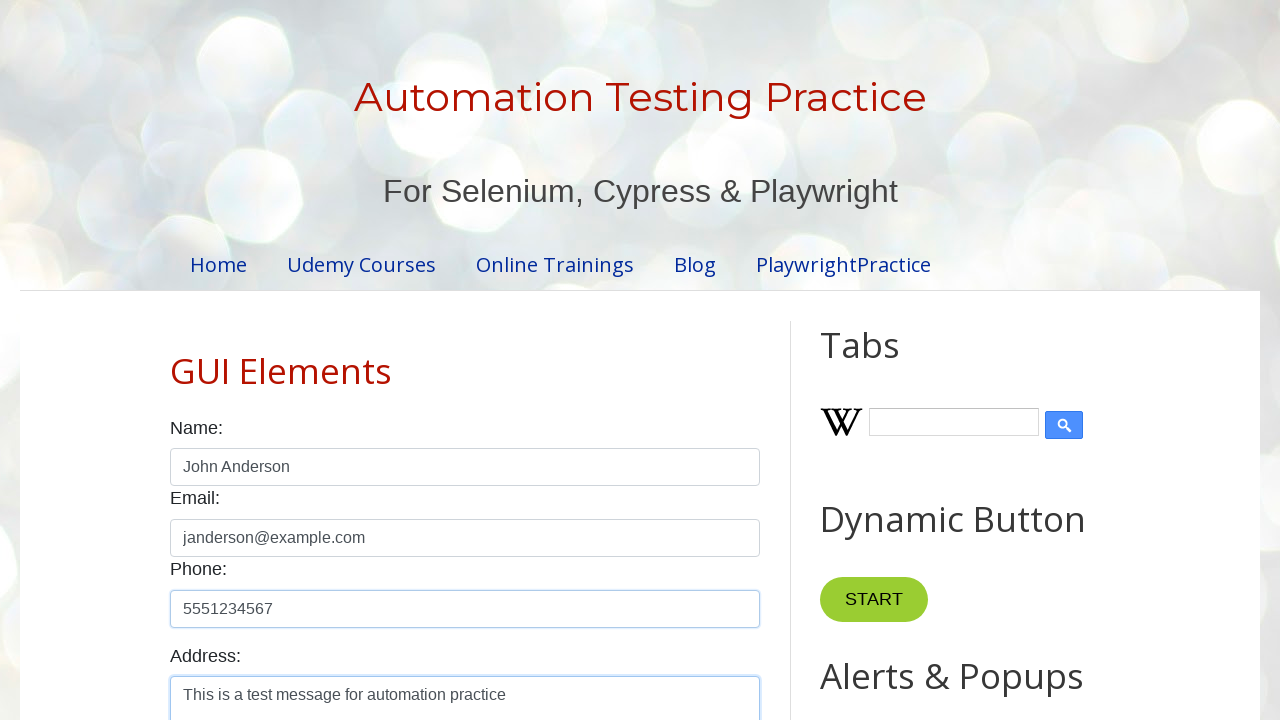

Selected male radio button at (176, 360) on #male
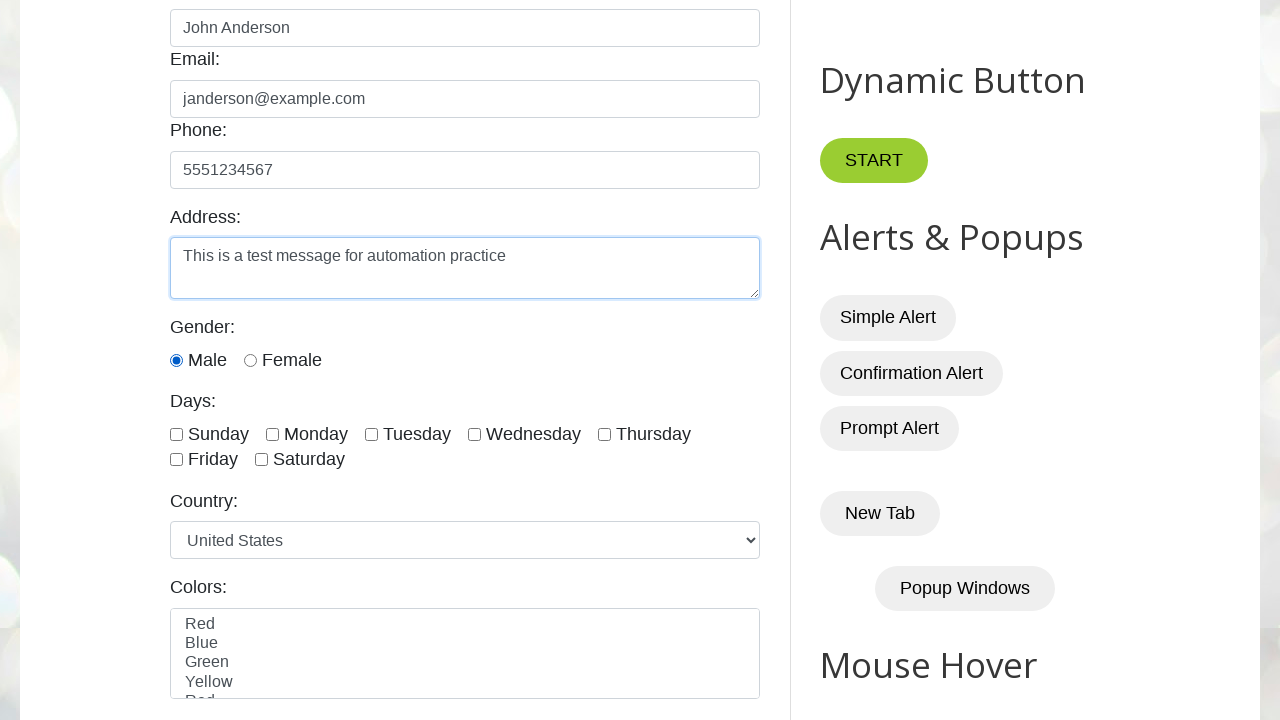

Located all day checkboxes
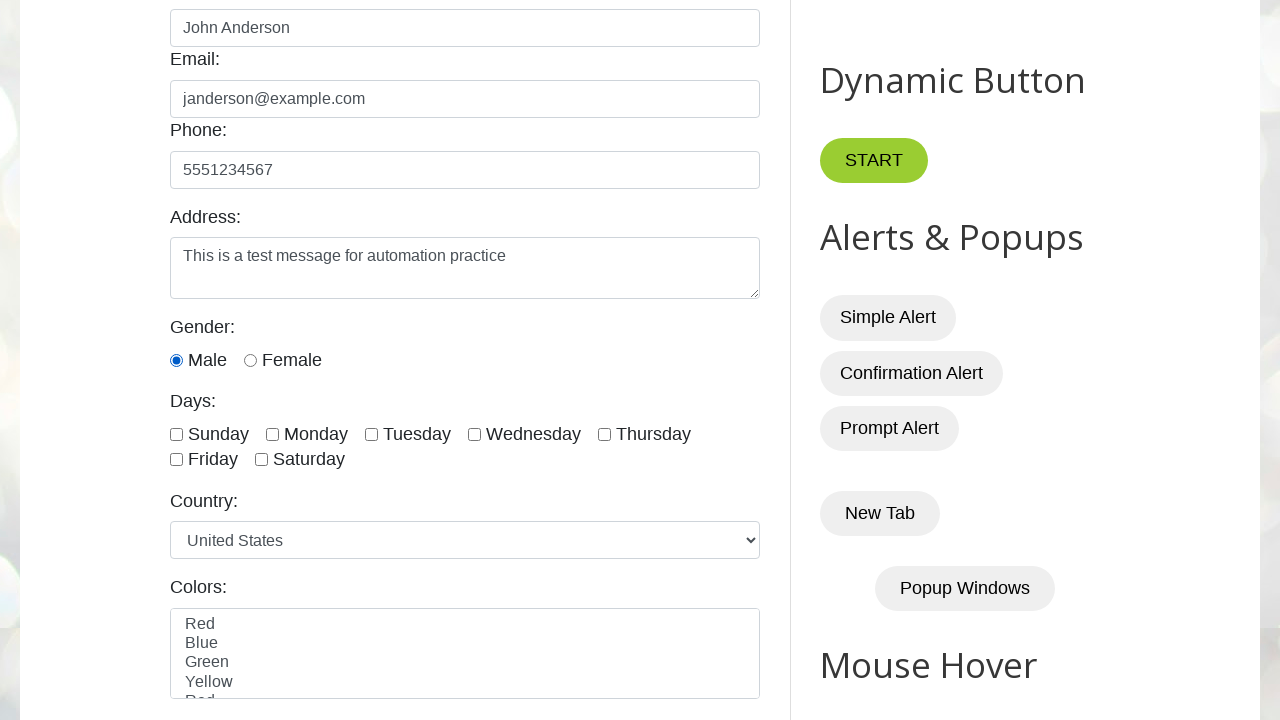

Selected 'sunday' checkbox at (176, 434) on xpath=//*[@id='post-body-1307673142697428135']/div[4]/div/input >> nth=0
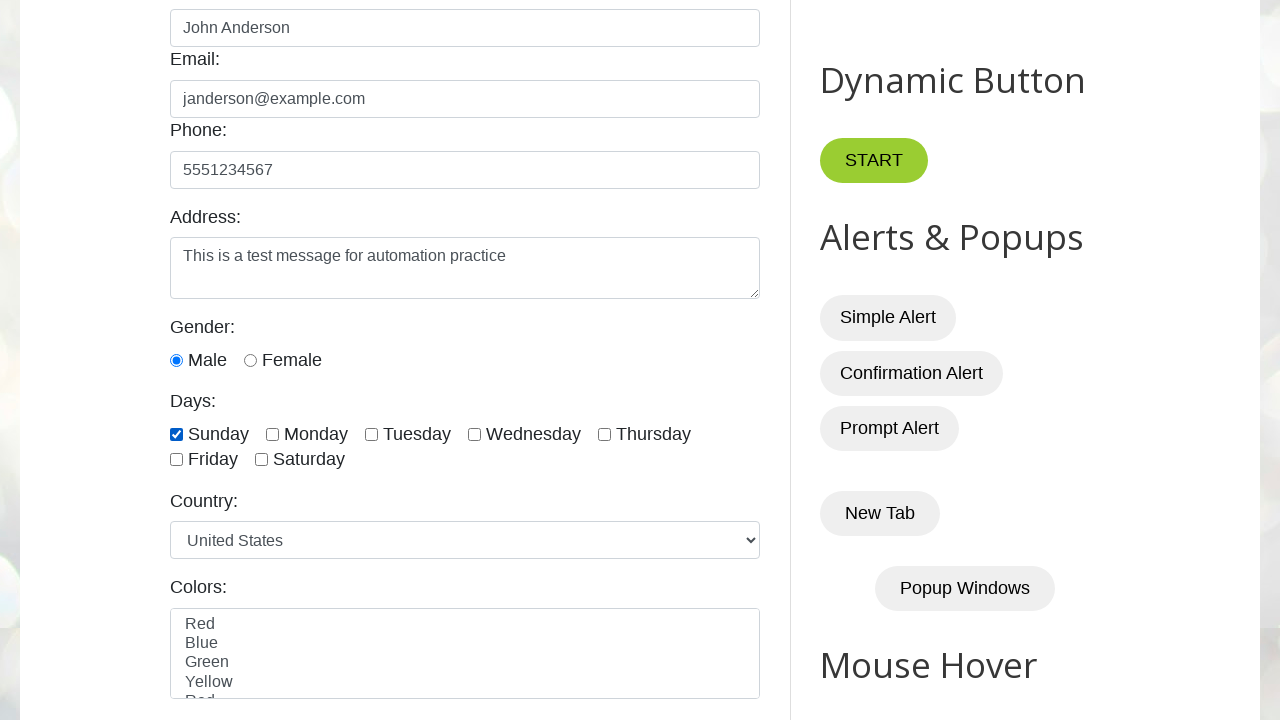

Selected 'monday' checkbox at (272, 434) on xpath=//*[@id='post-body-1307673142697428135']/div[4]/div/input >> nth=1
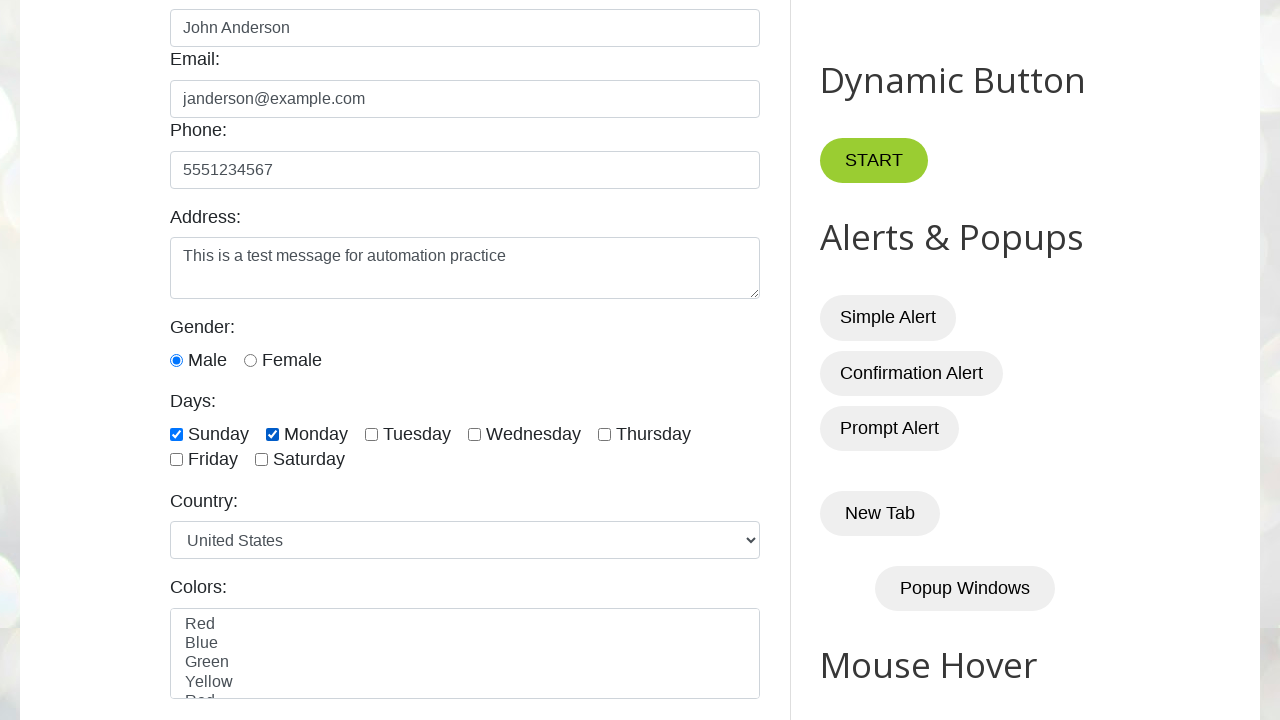

Selected 'india' from country dropdown on #country
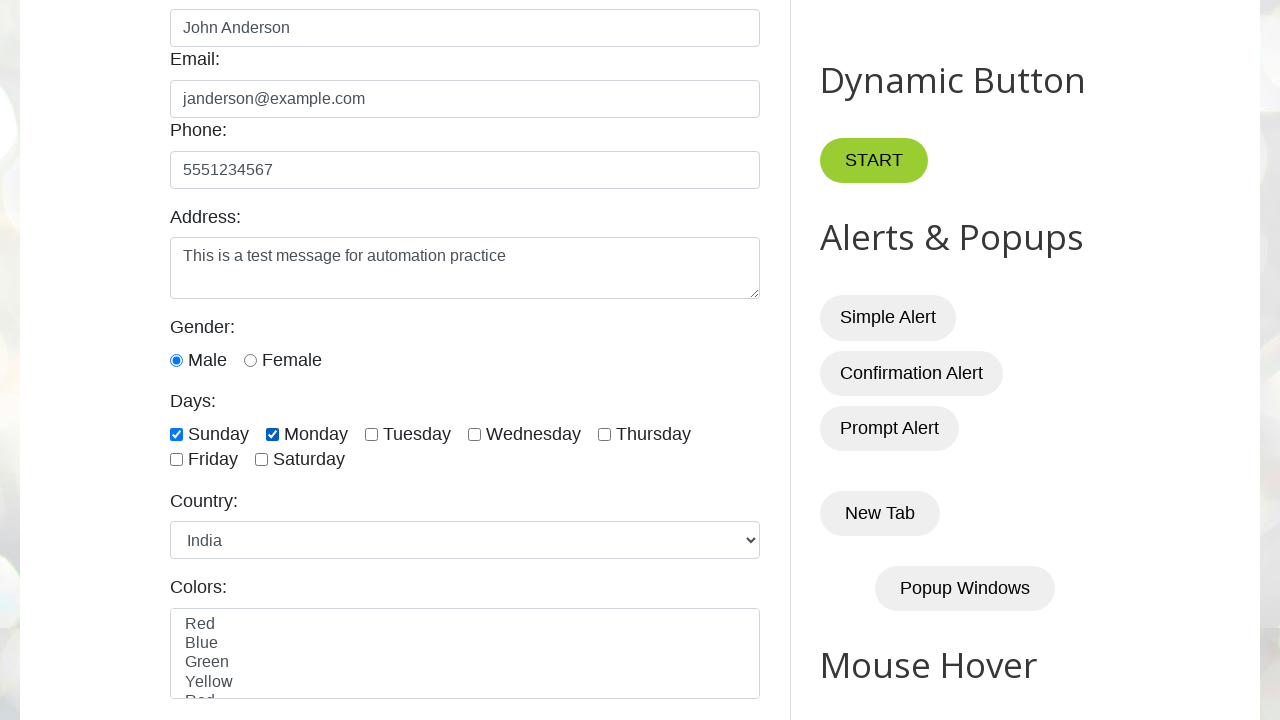

Selected 'red' and 'blue' from colors dropdown on #colors
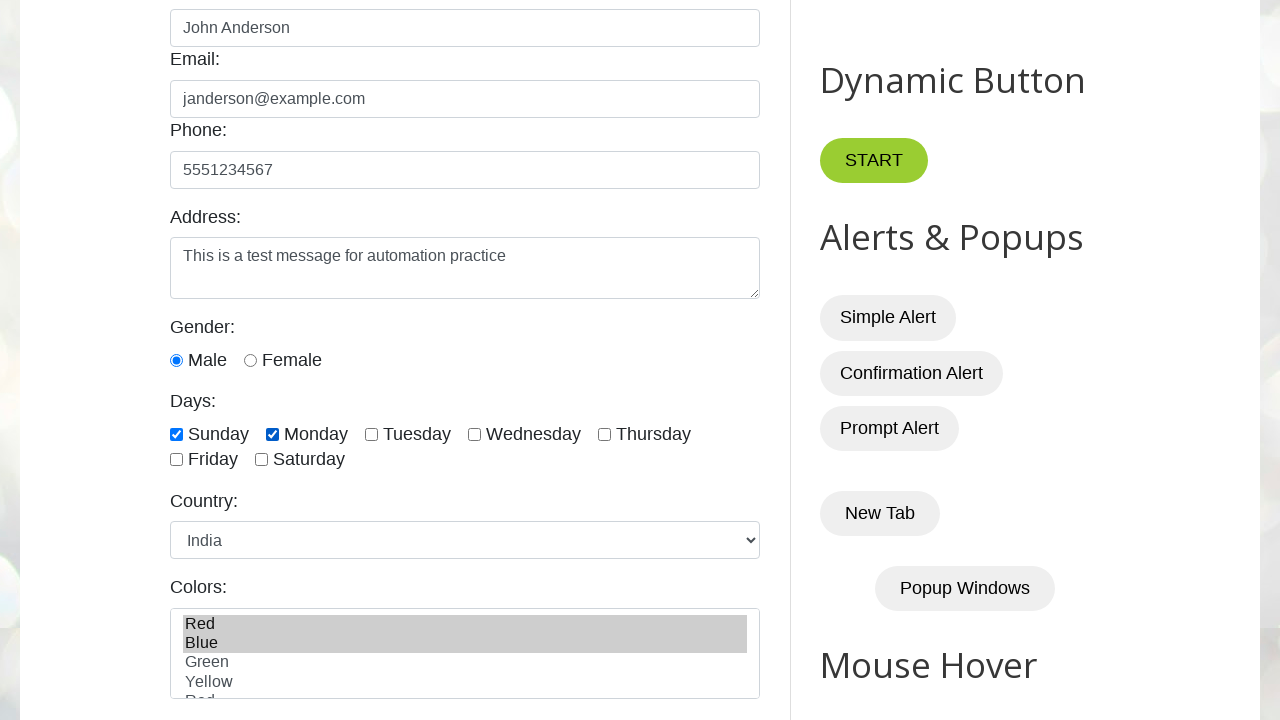

Selected 'cat' from animals dropdown on #animals
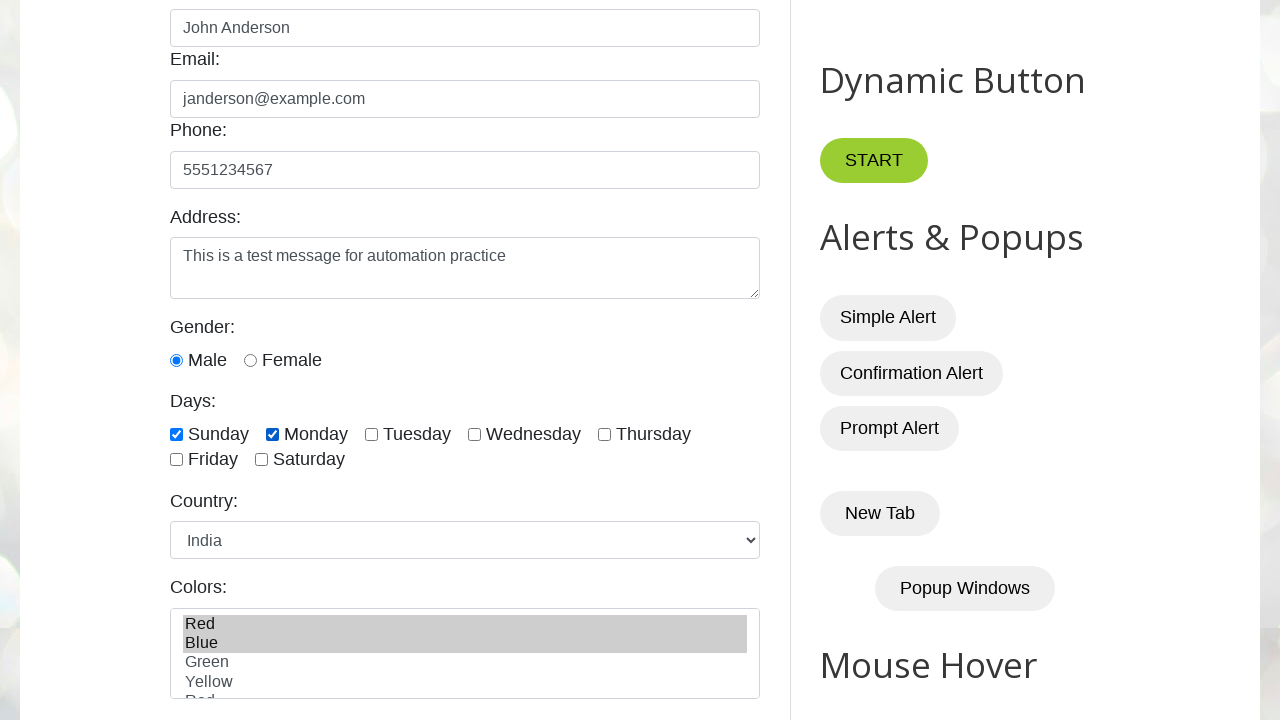

Filled datepicker with '11/20/2001' on #datepicker
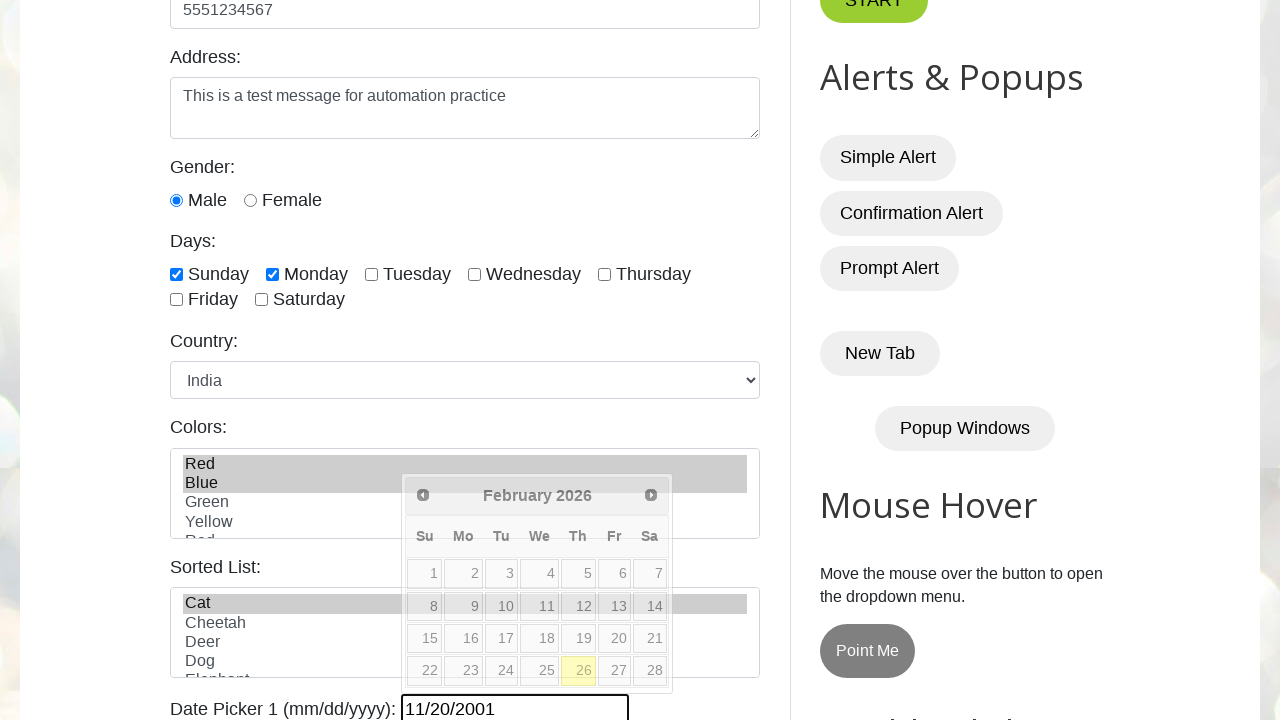

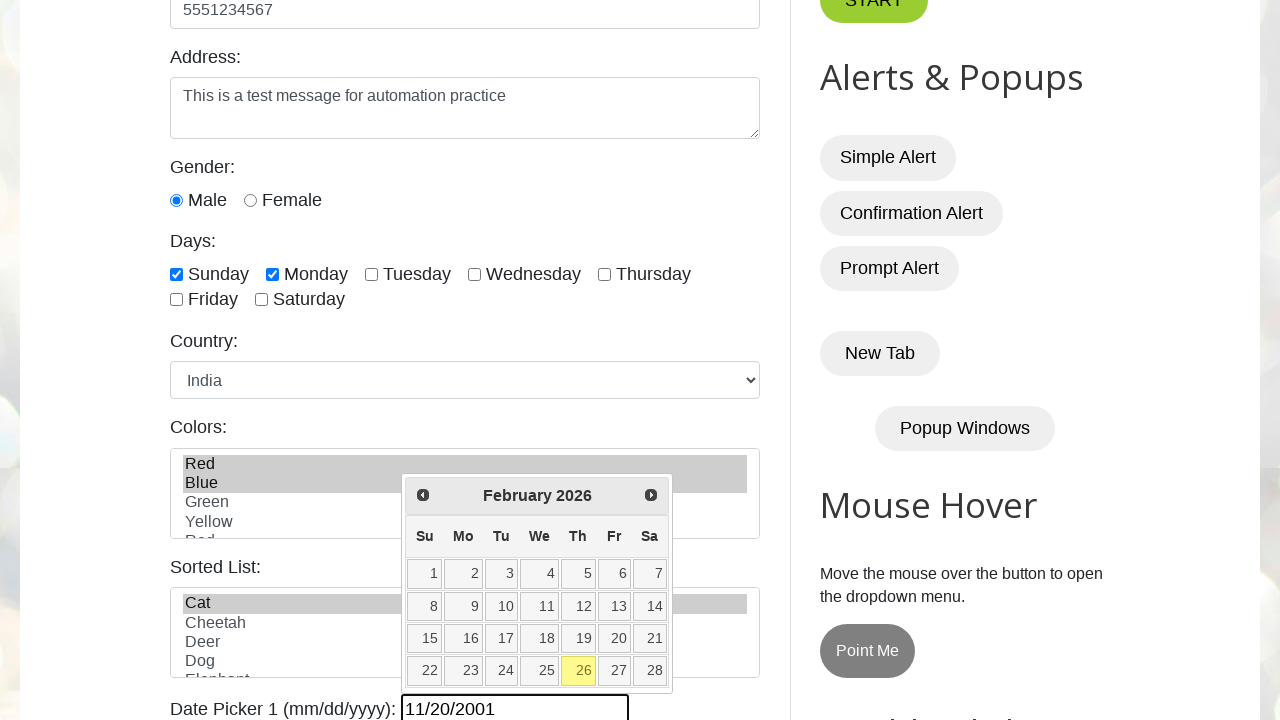